Tests that new todo items are appended to the bottom of the list by creating 3 items and verifying their order.

Starting URL: https://demo.playwright.dev/todomvc

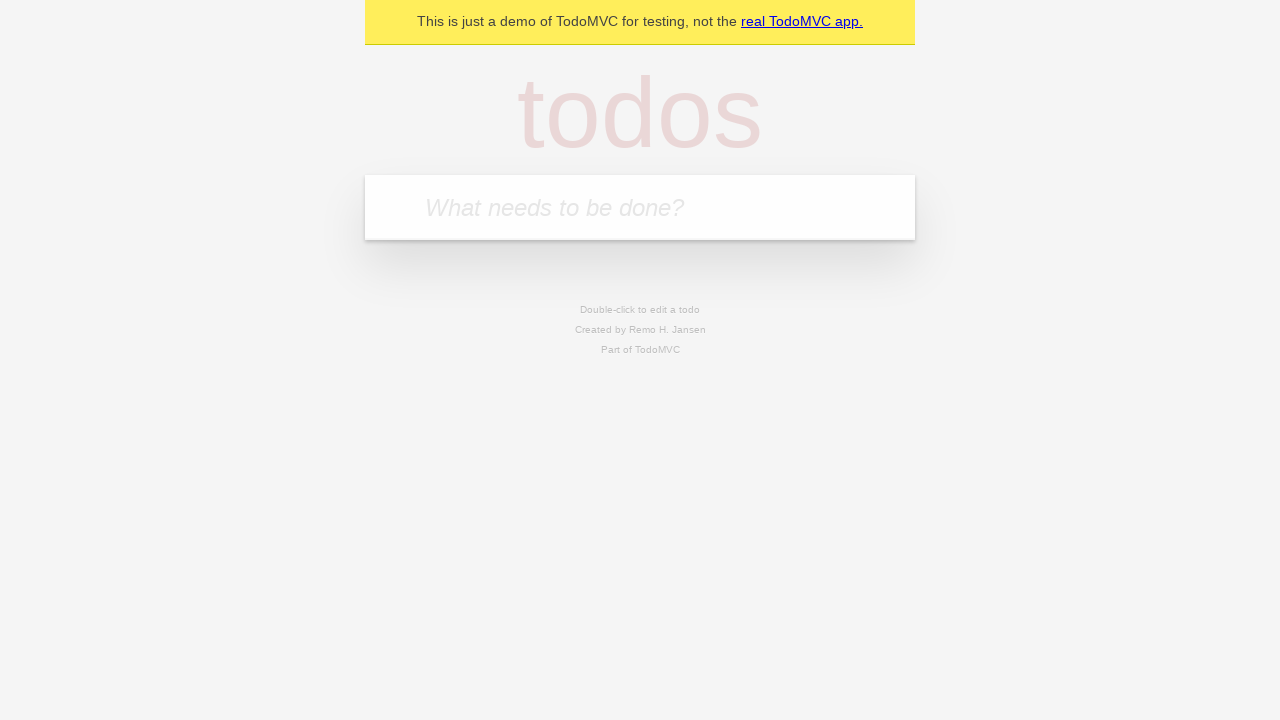

Located the todo input field
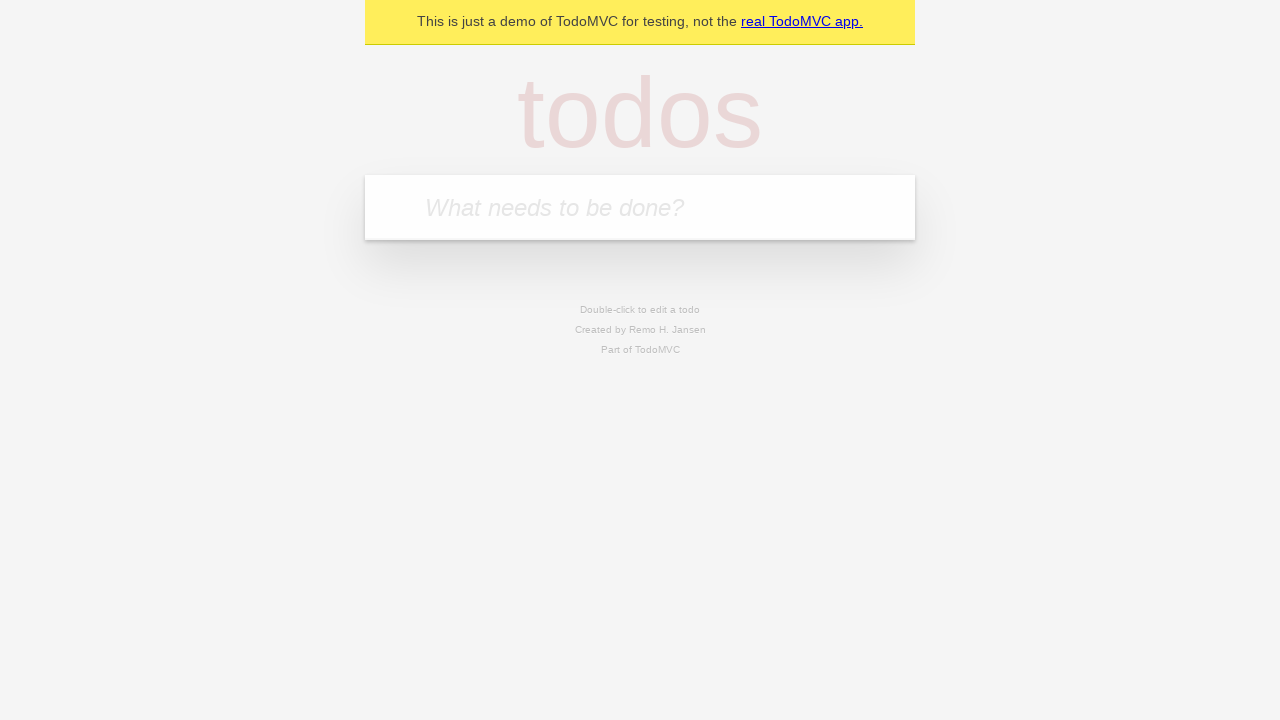

Filled input with first todo item 'buy some cheese' on internal:attr=[placeholder="What needs to be done?"i]
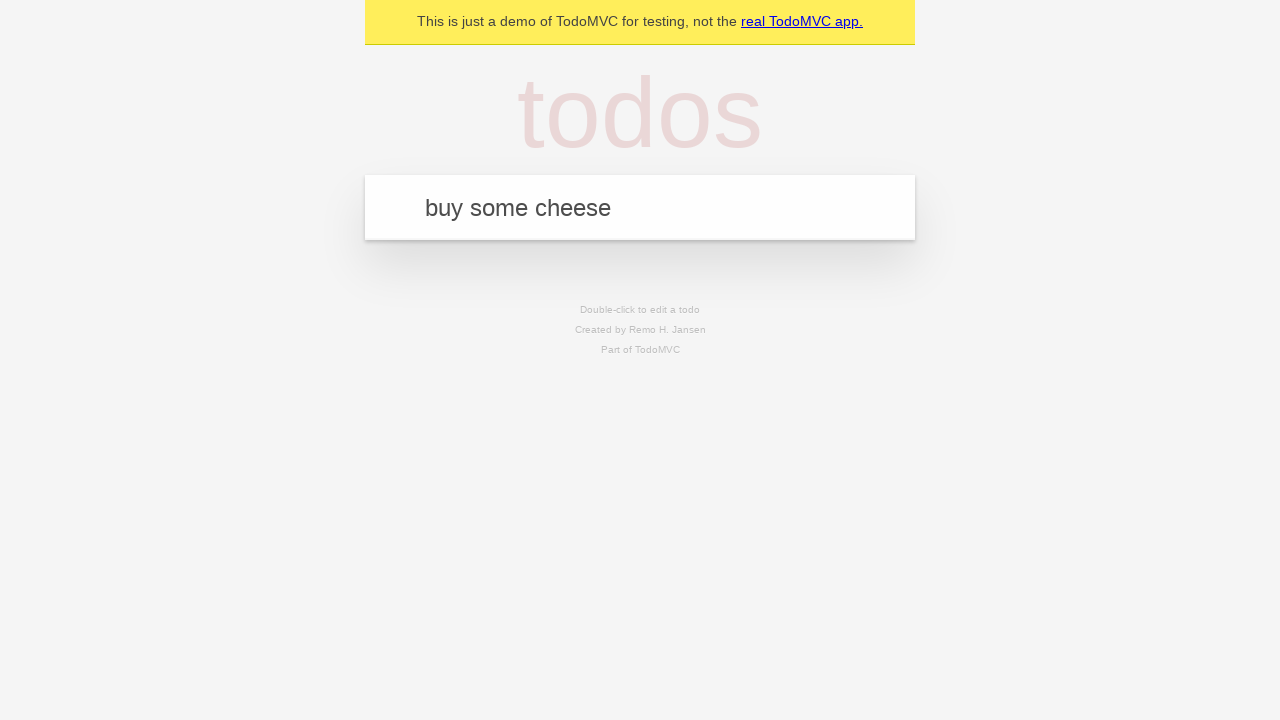

Pressed Enter to create first todo item on internal:attr=[placeholder="What needs to be done?"i]
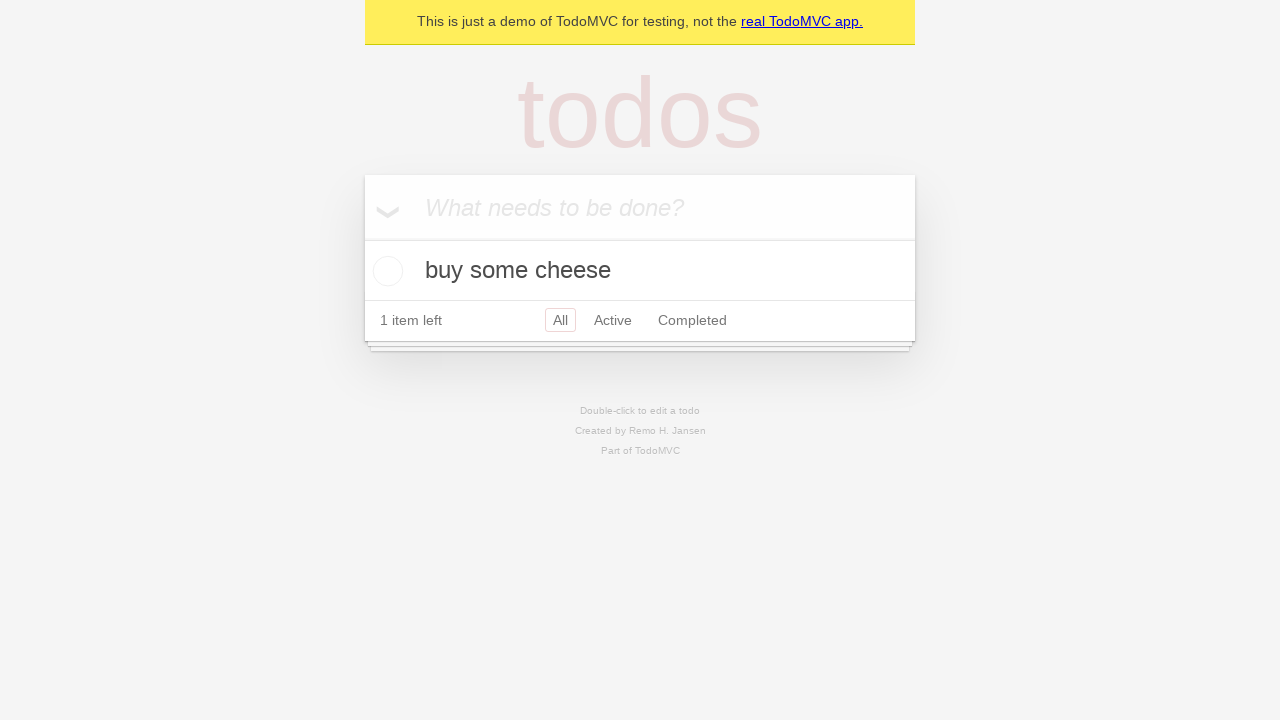

Filled input with second todo item 'feed the cat' on internal:attr=[placeholder="What needs to be done?"i]
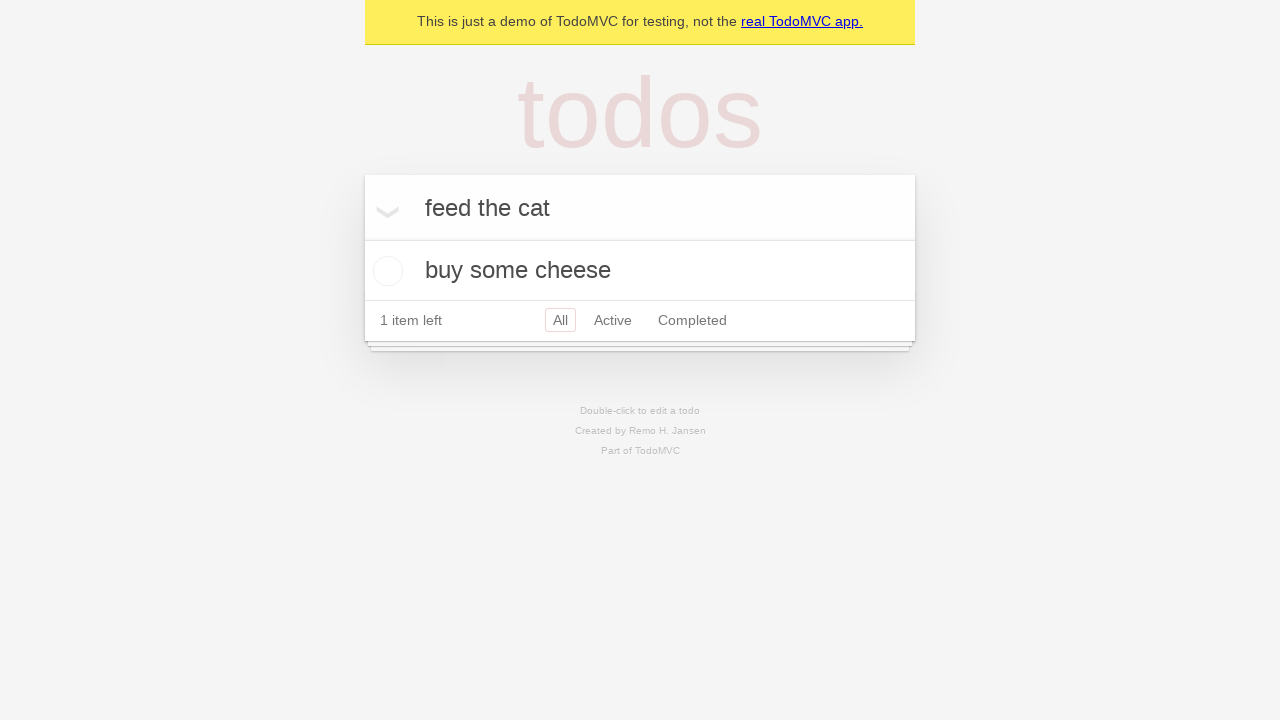

Pressed Enter to create second todo item on internal:attr=[placeholder="What needs to be done?"i]
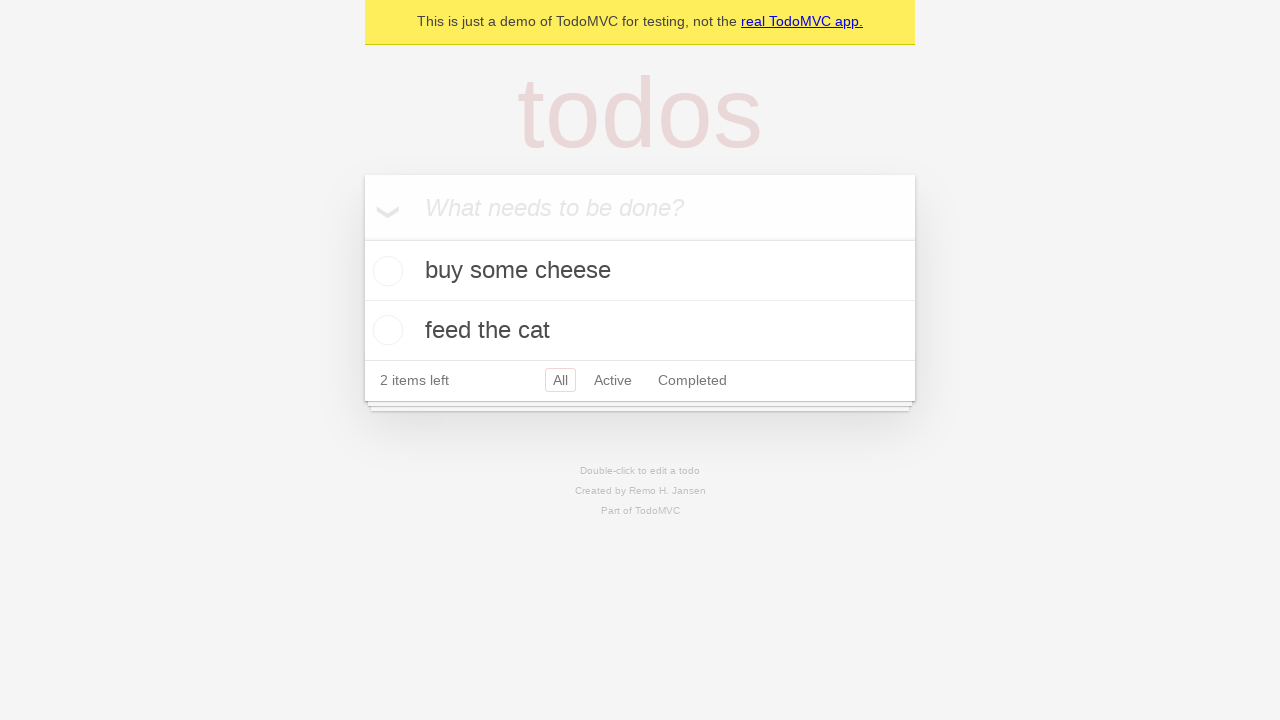

Filled input with third todo item 'book a doctors appointment' on internal:attr=[placeholder="What needs to be done?"i]
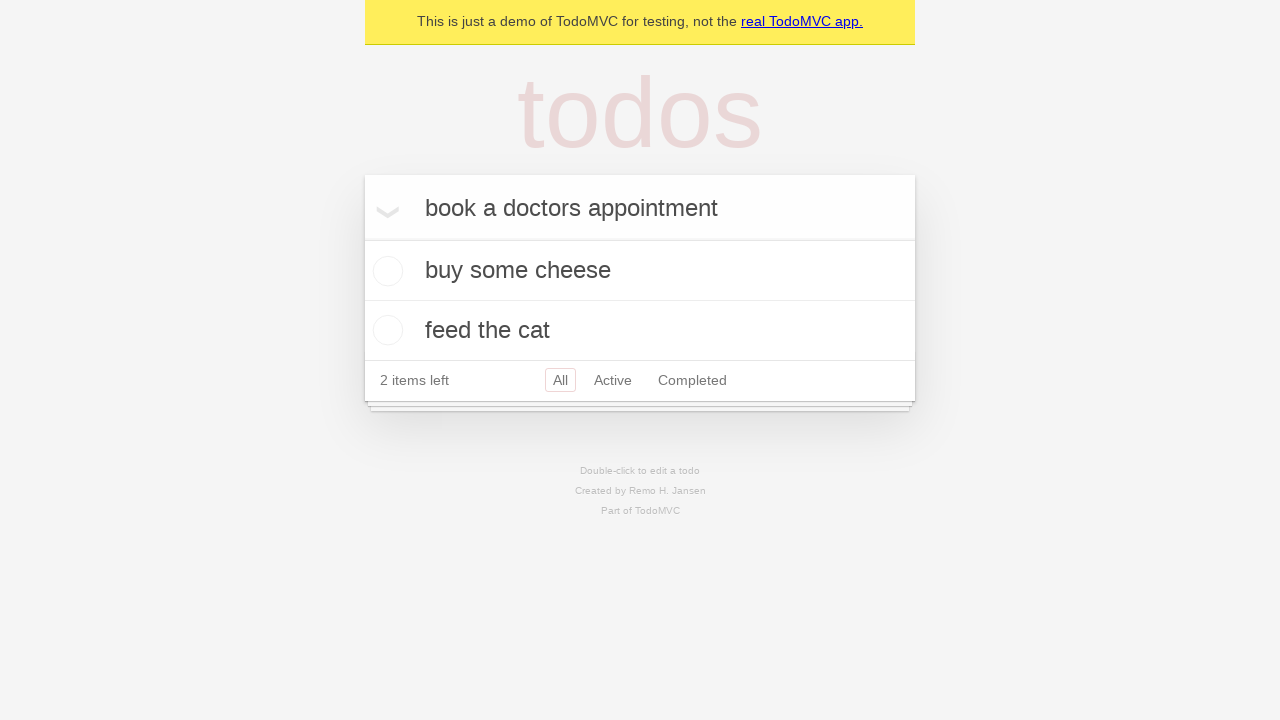

Pressed Enter to create third todo item on internal:attr=[placeholder="What needs to be done?"i]
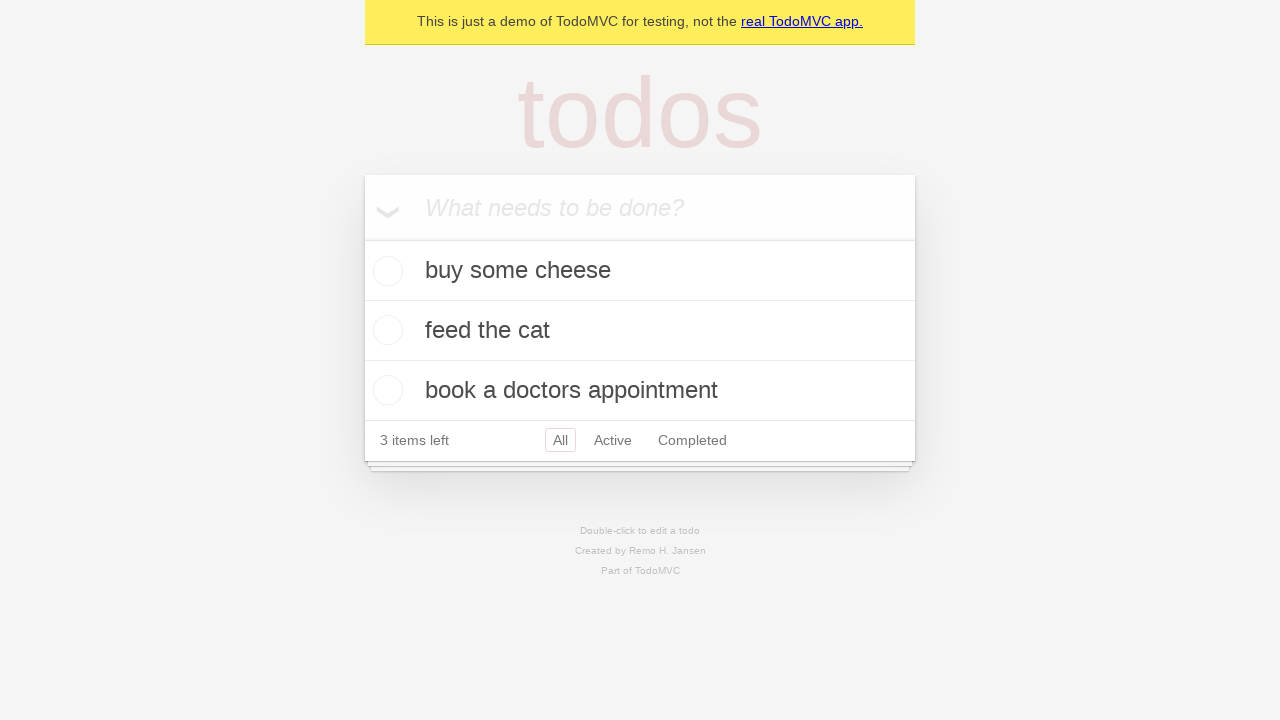

Verified all three todo items have been created and are visible
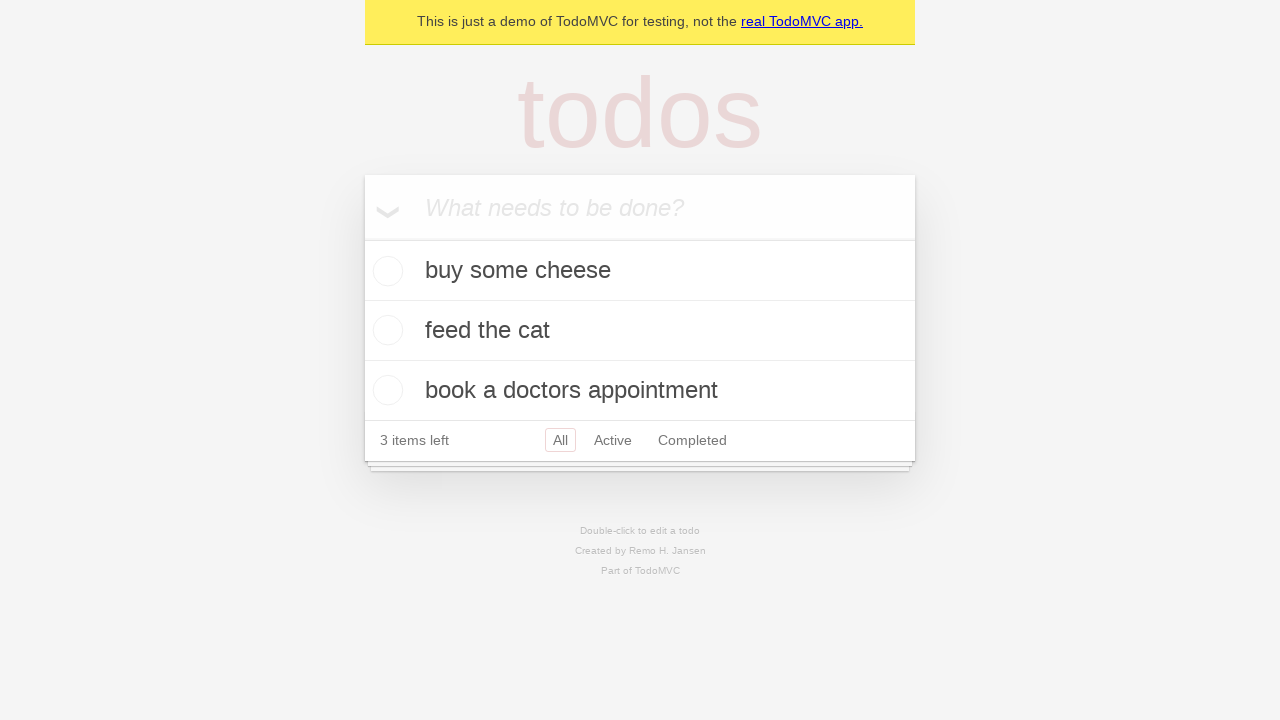

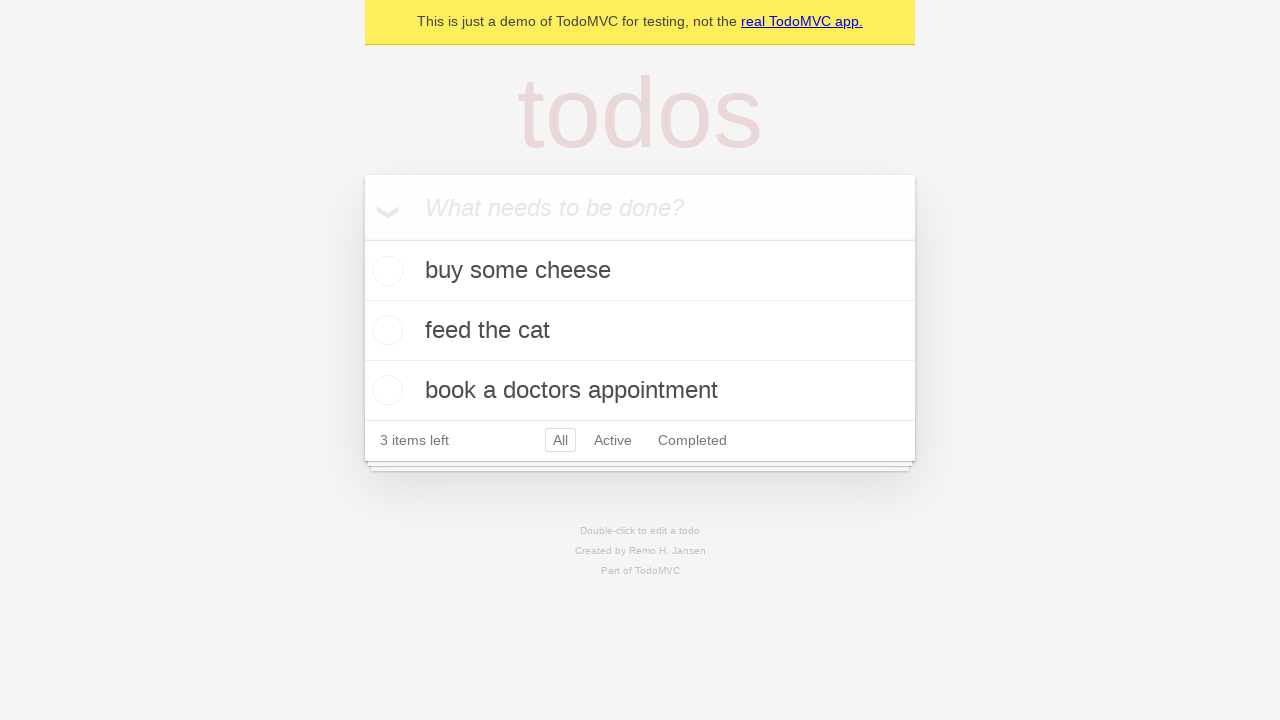